Tests a practice automation form by navigating to the Elements section, clicking on Text Box, and filling out form fields including name, email, address, and password fields, then submitting the form.

Starting URL: https://www.tutorialspoint.com/selenium/practice/selenium_automation_practice.php

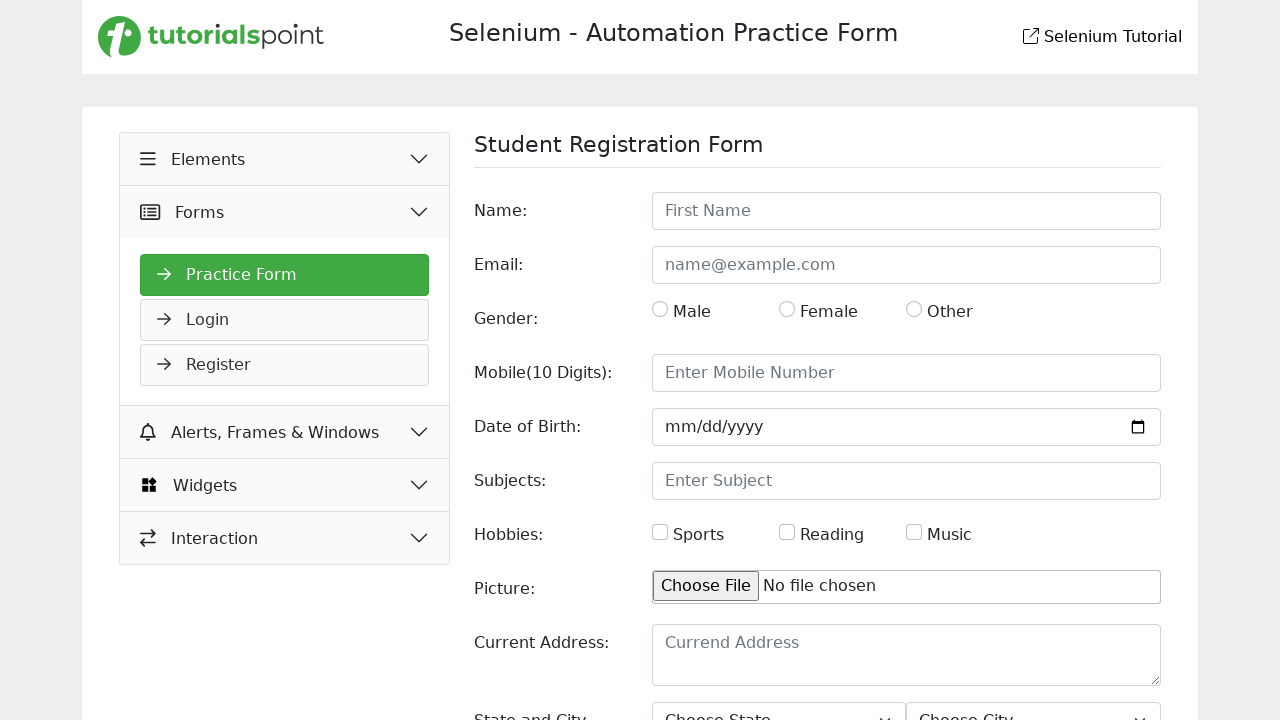

Clicked on Elements menu button at (285, 159) on xpath=//button[text()=' Elements']
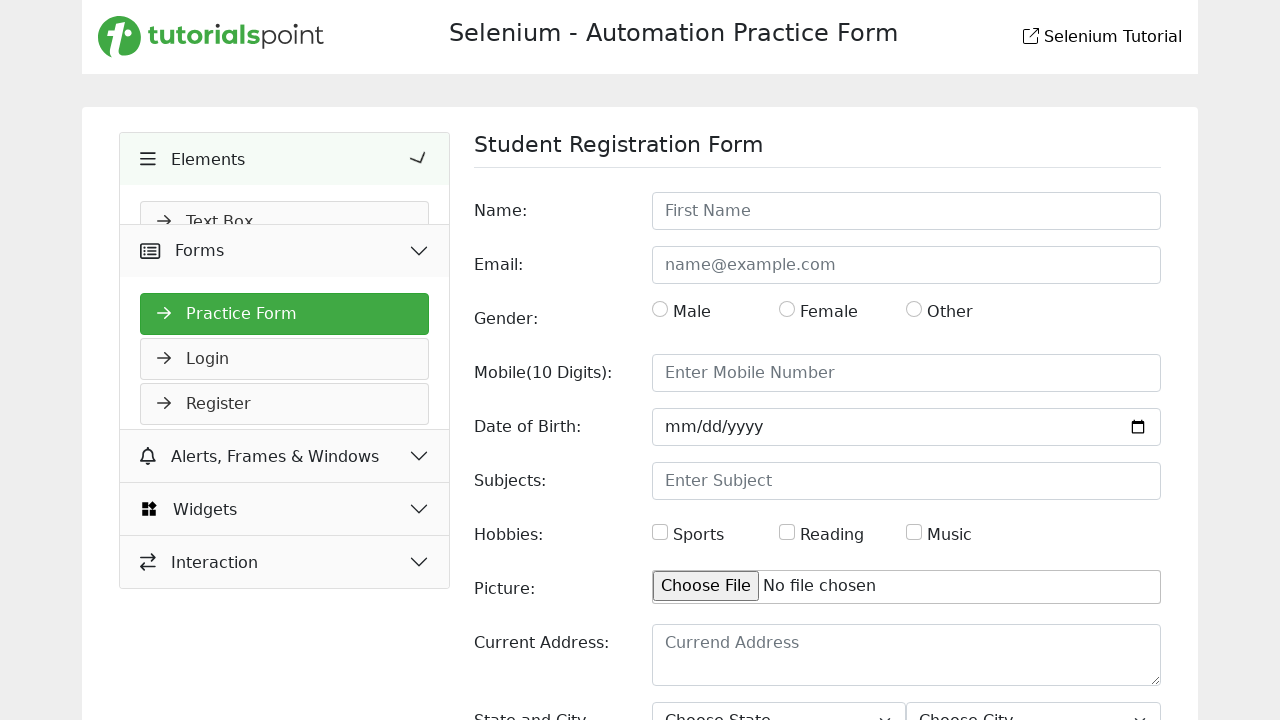

Clicked on Text Box link at (285, 222) on xpath=//a[text()=' Text Box']
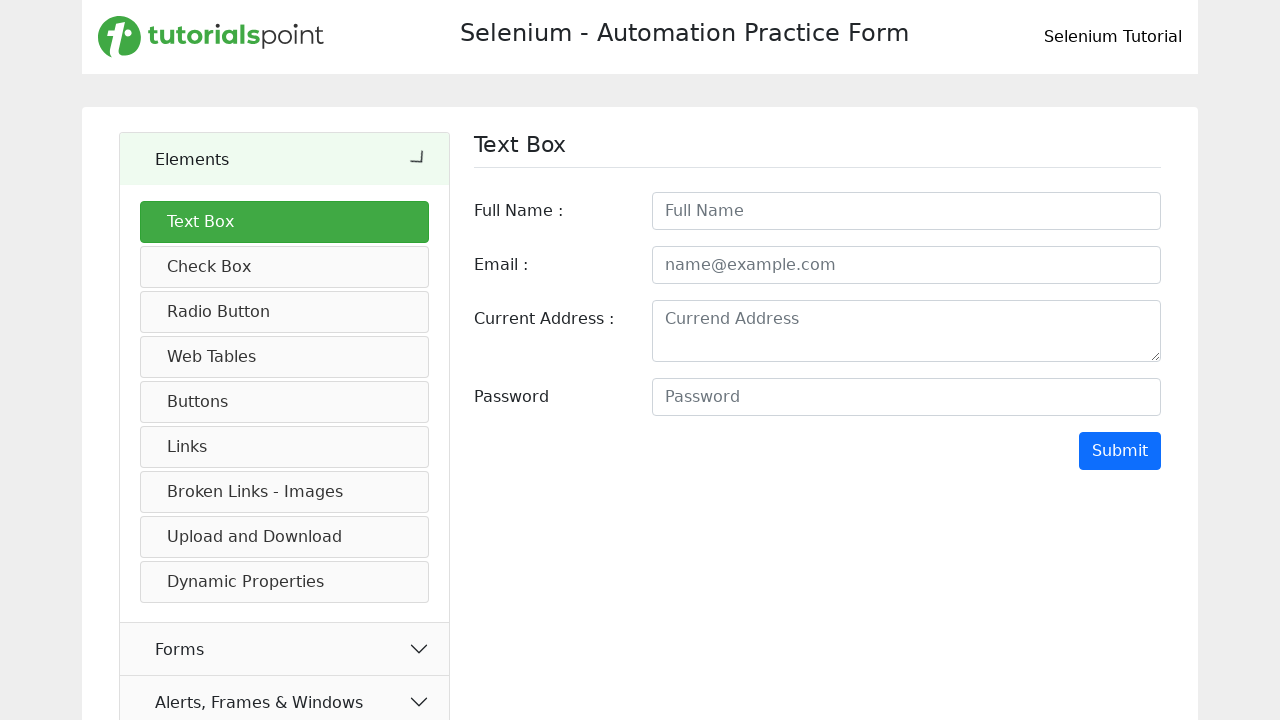

Filled in full name field with 'Prasanna Senthilkumar' on //input[contains(@id,'fullname')]
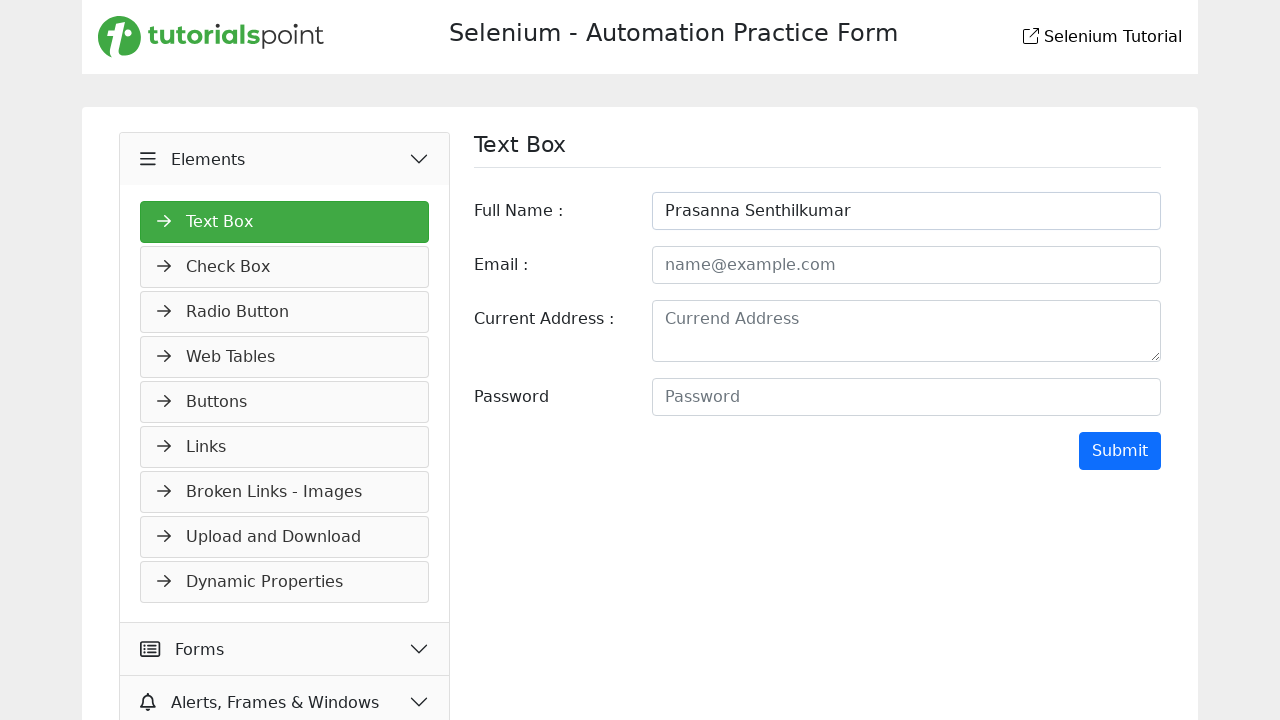

Filled in email field with 'ji@gmail.com' on //input[contains(@id,'email')]
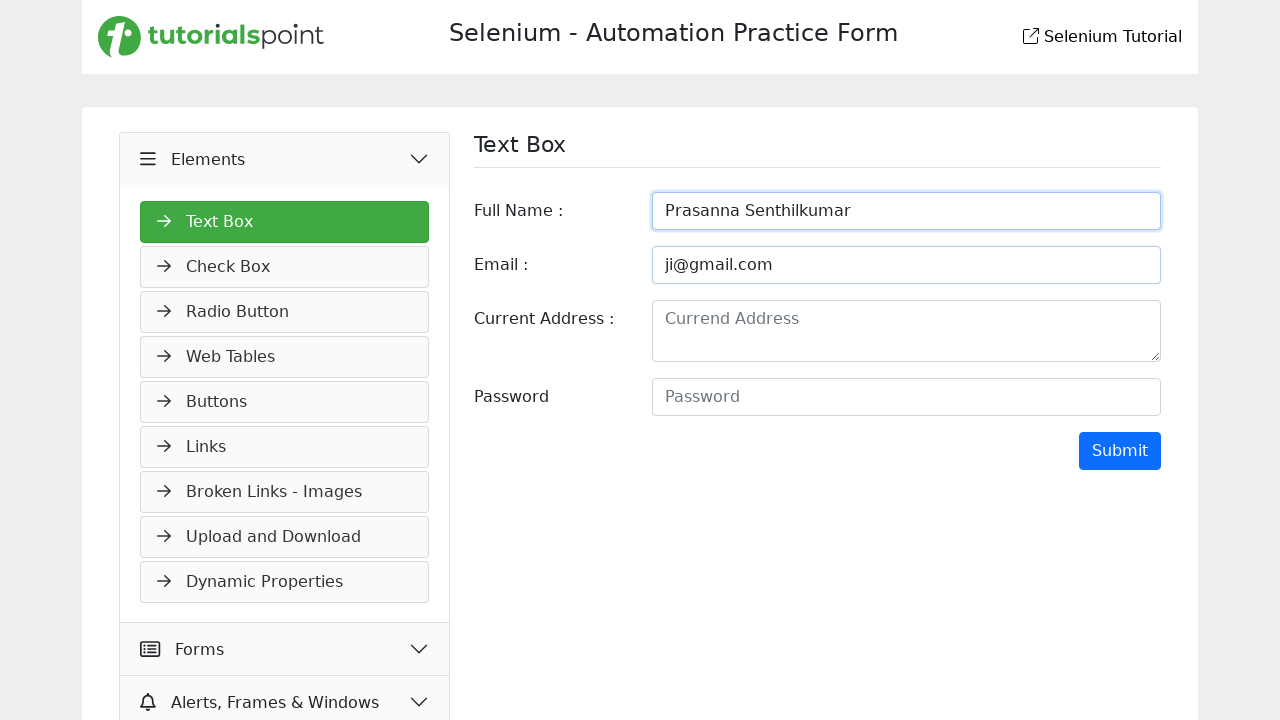

Filled in address field with multi-line address on //textarea[contains(@id,'address')]
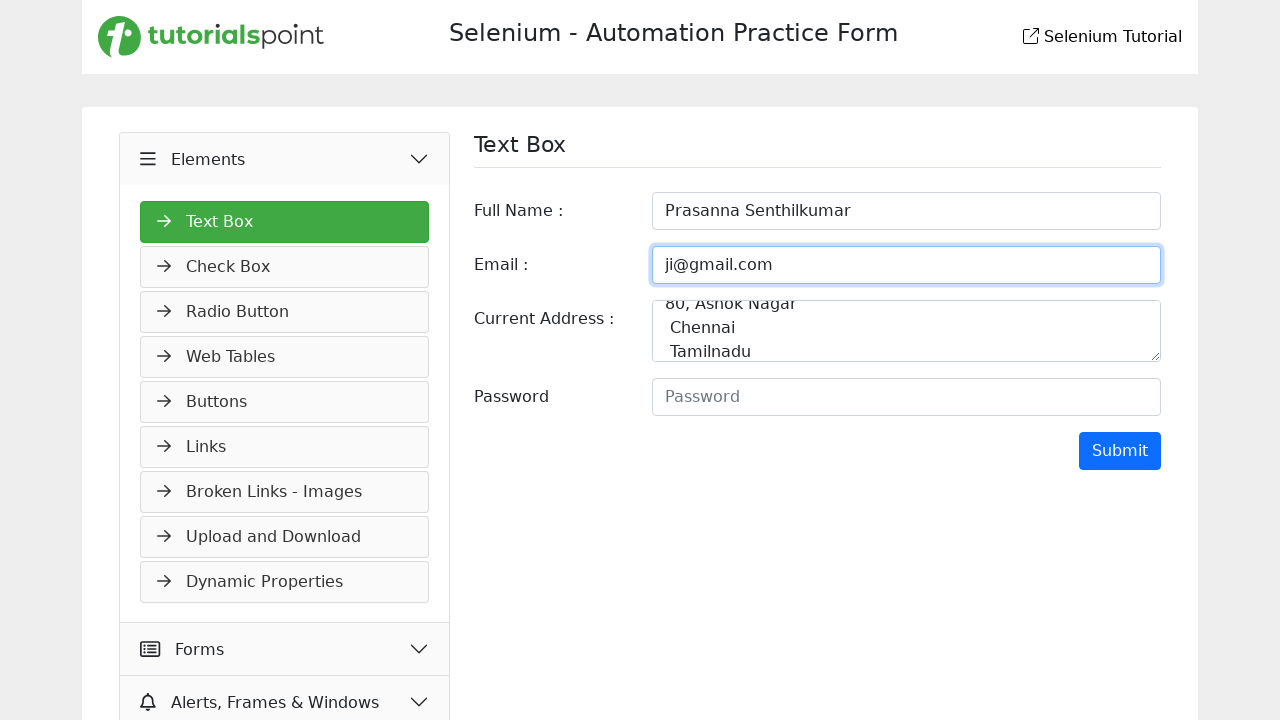

Filled in password field with 'Dummypassowrd' on //input[contains(@id,'password')]
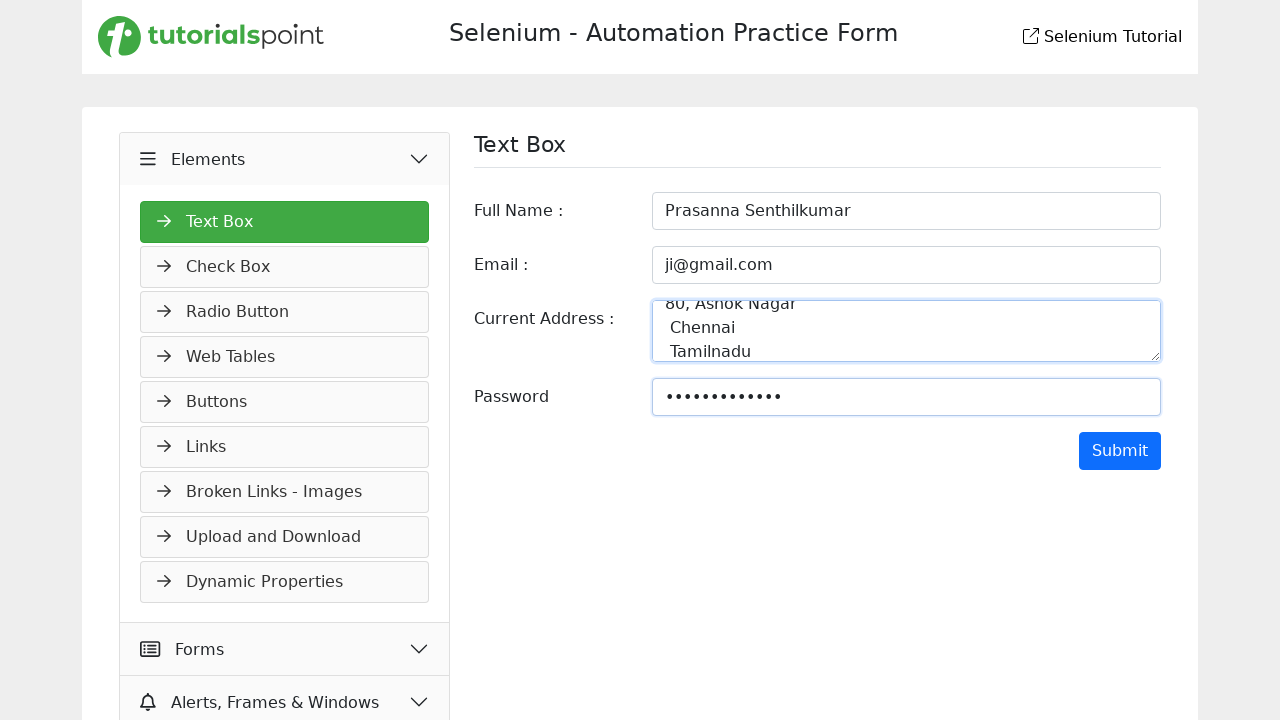

Clicked Submit button to submit the form at (1120, 451) on xpath=//input[@value='Submit']
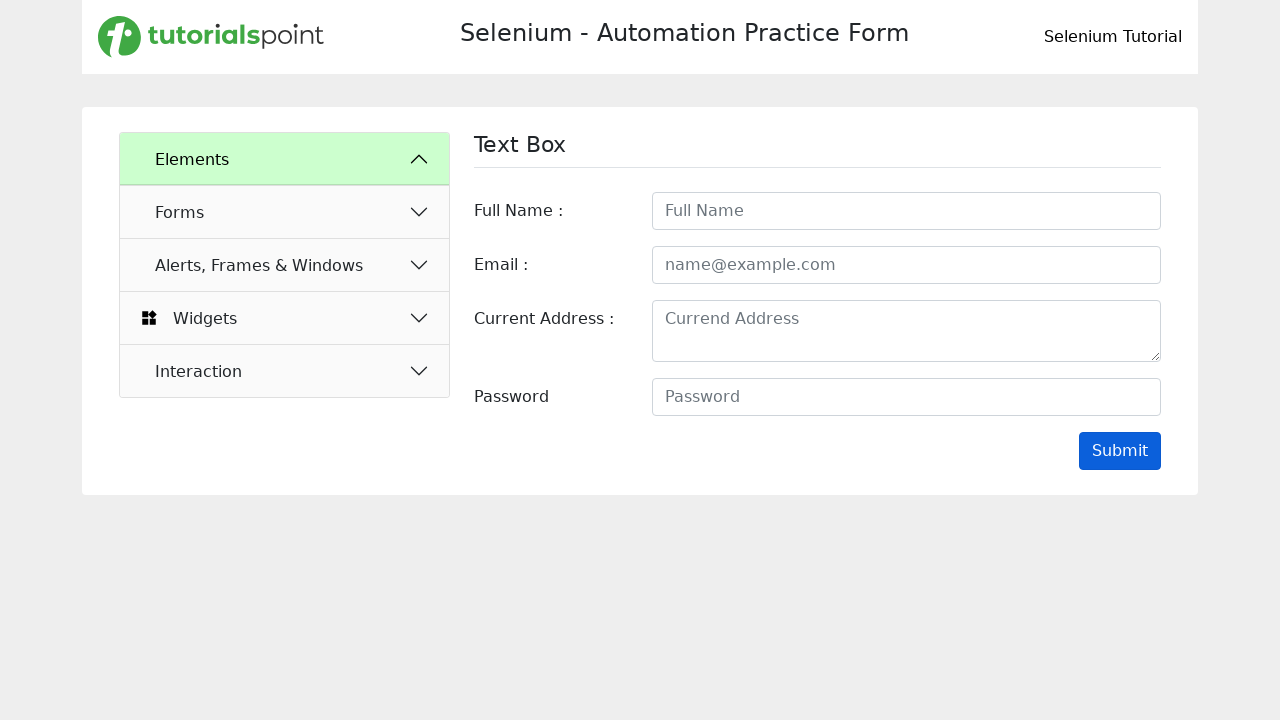

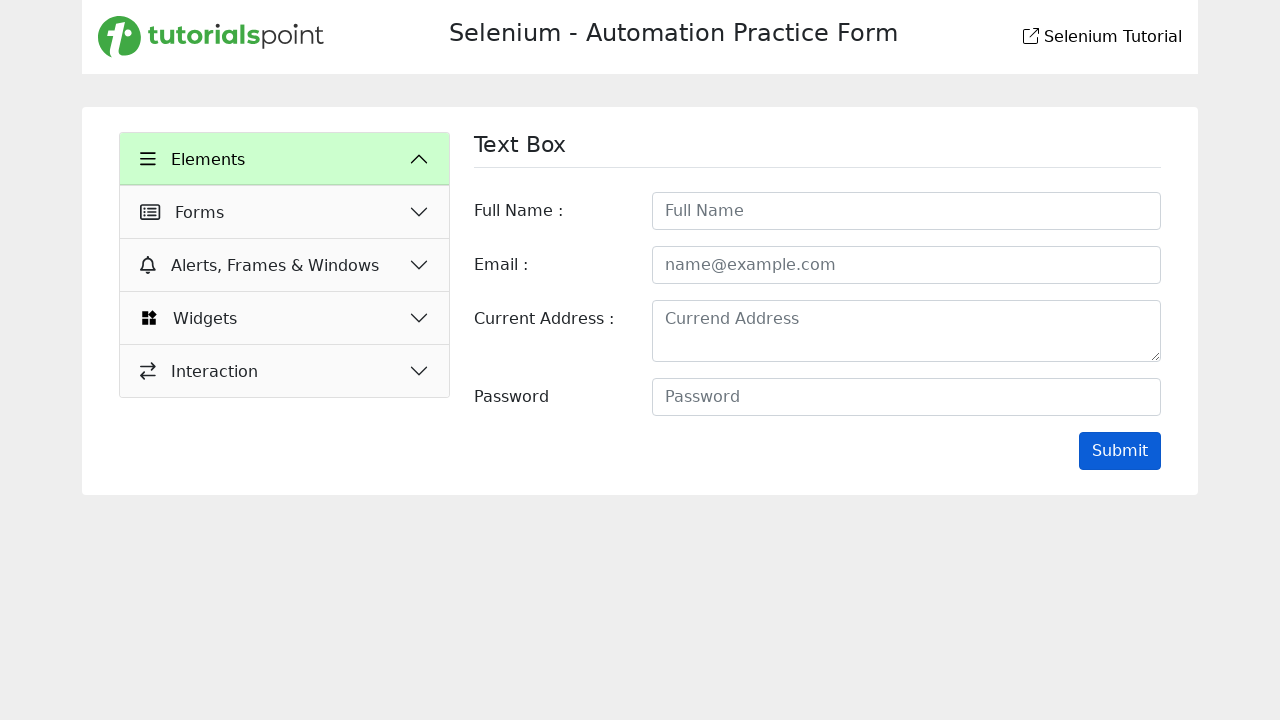